Tests deleting a power - creates a power first, then finds it in the list and clicks the delete button to remove it

Starting URL: https://site-tc1.vercel.app/

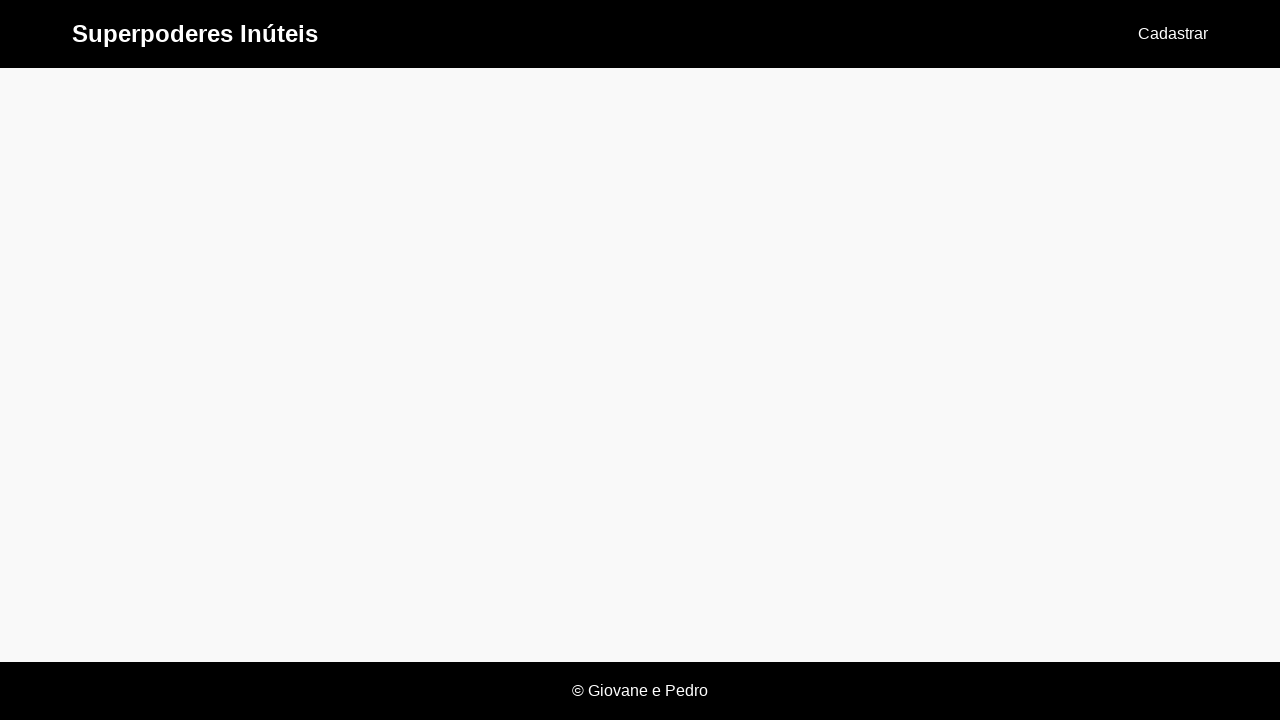

Set up dialog handler to accept alerts
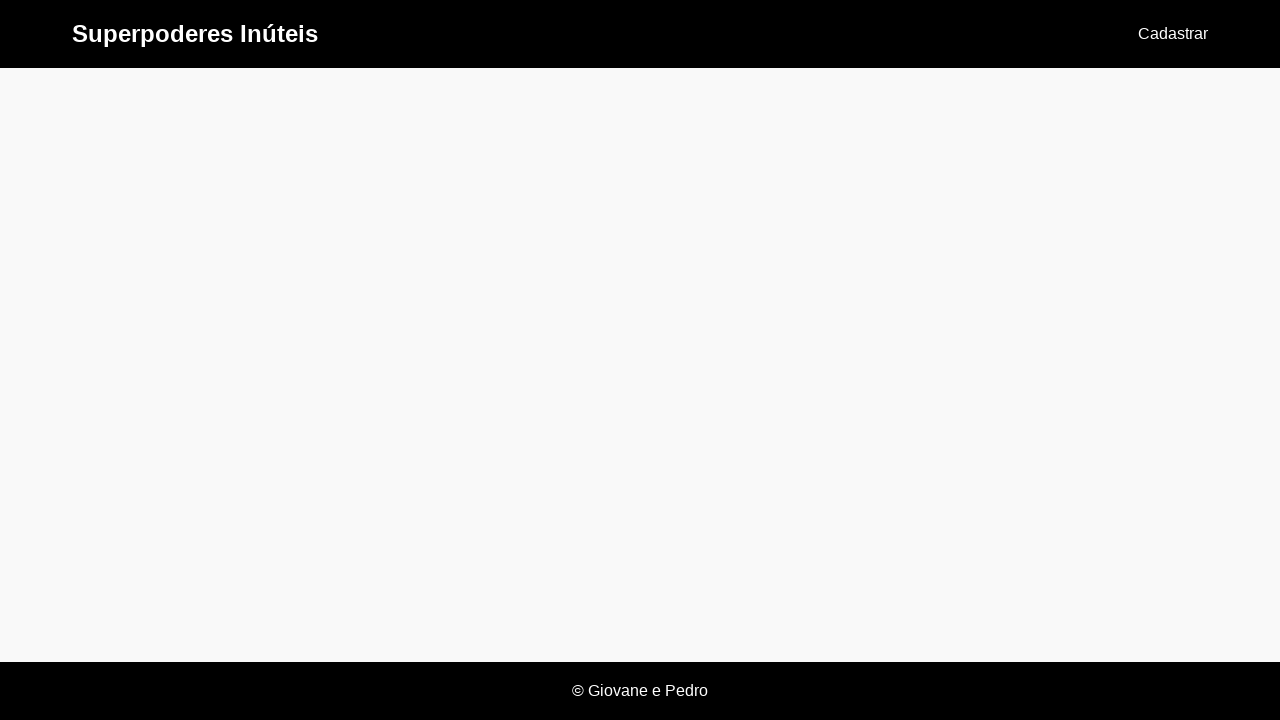

Clicked 'Cadastrar' link to start creating a new power at (1173, 34) on text=Cadastrar
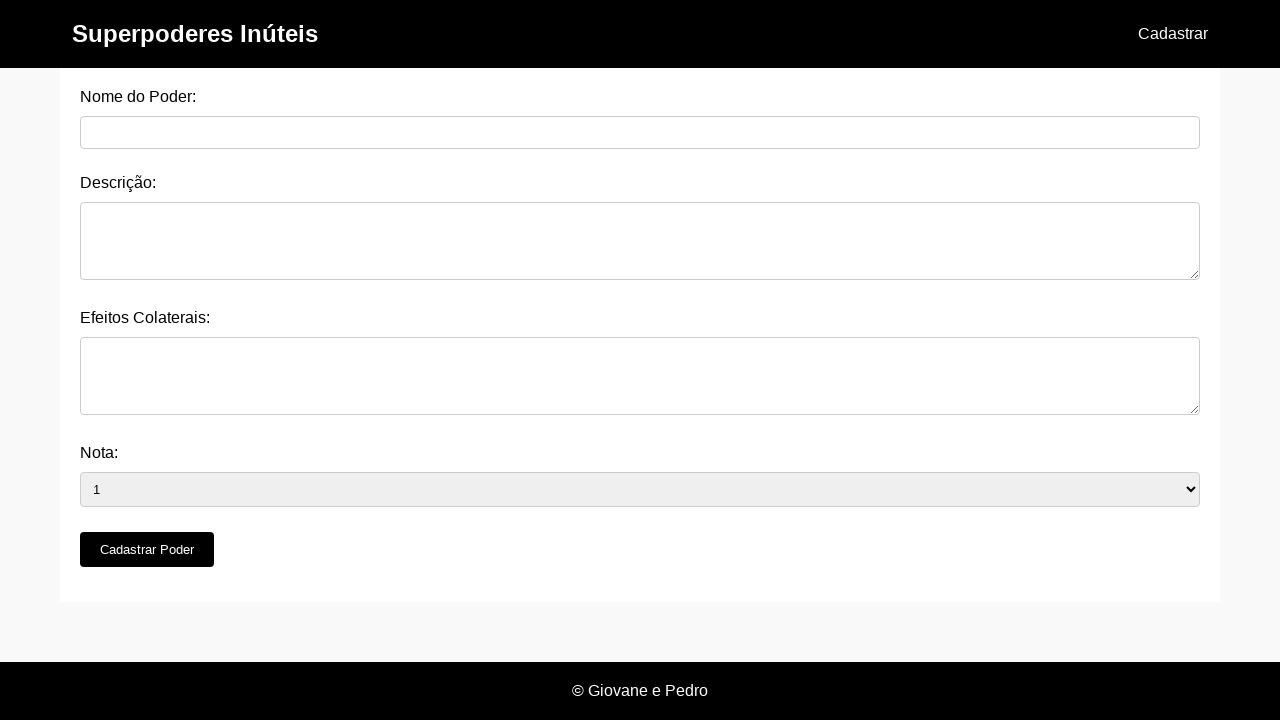

Power name input field loaded
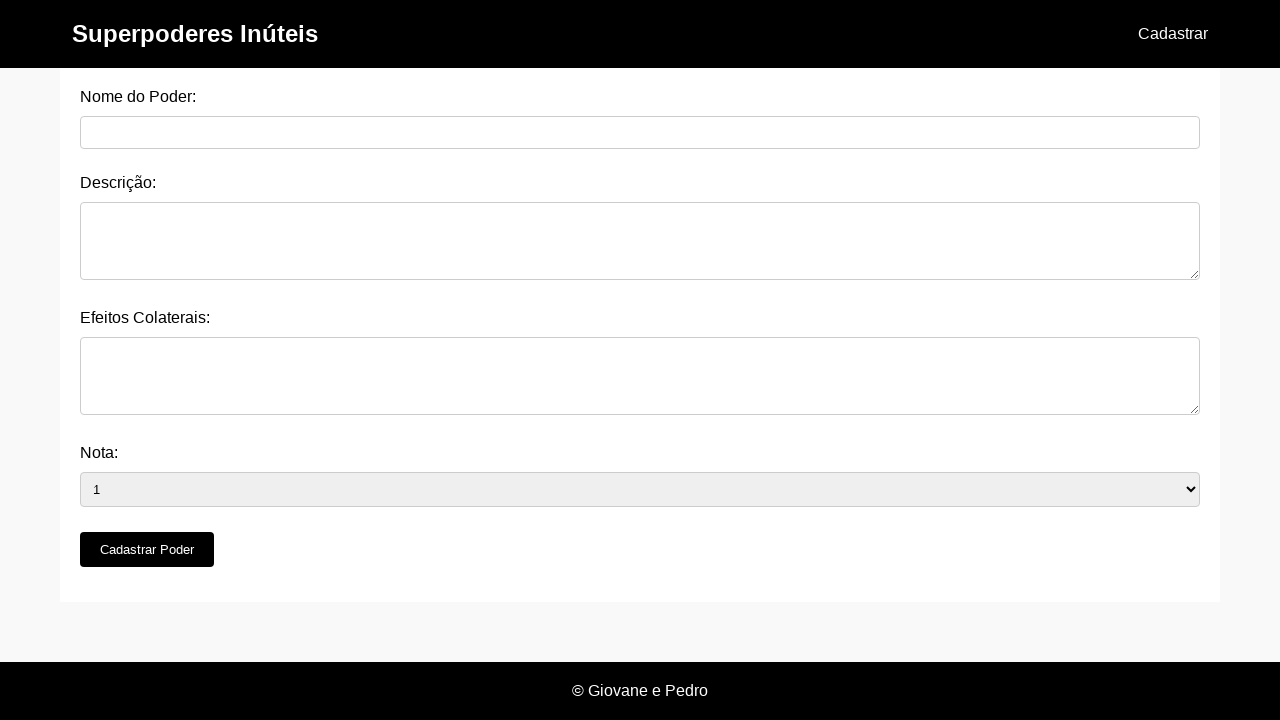

Filled power name field with 'Time Freeze' on #nome_do_poder
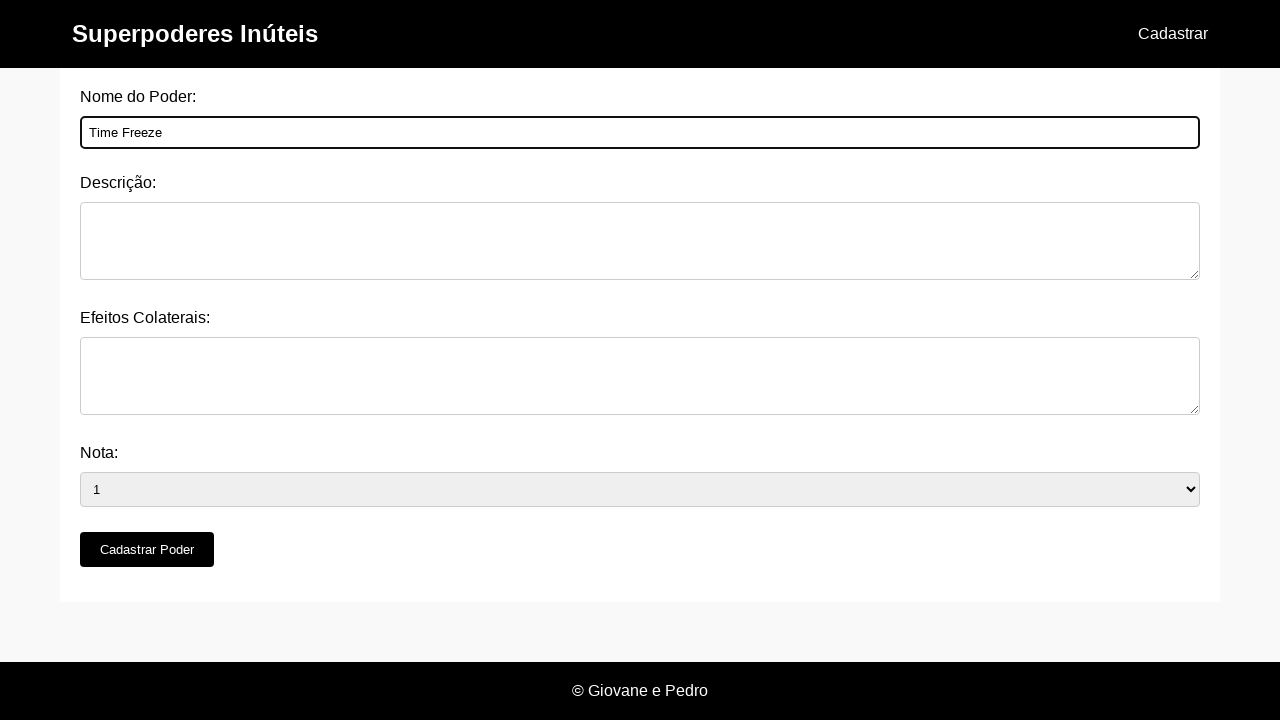

Filled description field with 'Stop time for a brief moment.' on #descricao
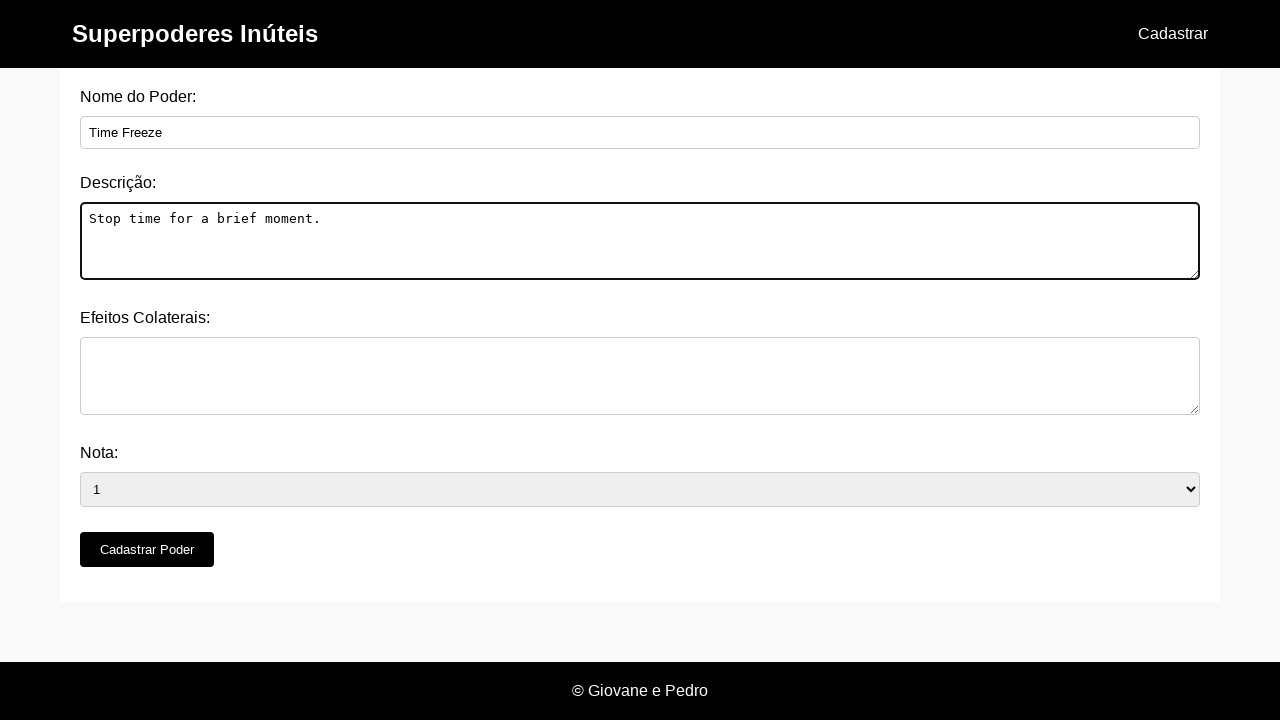

Filled side effects field with 'Extreme exhaustion afterwards.' on #efeitos_colaterais
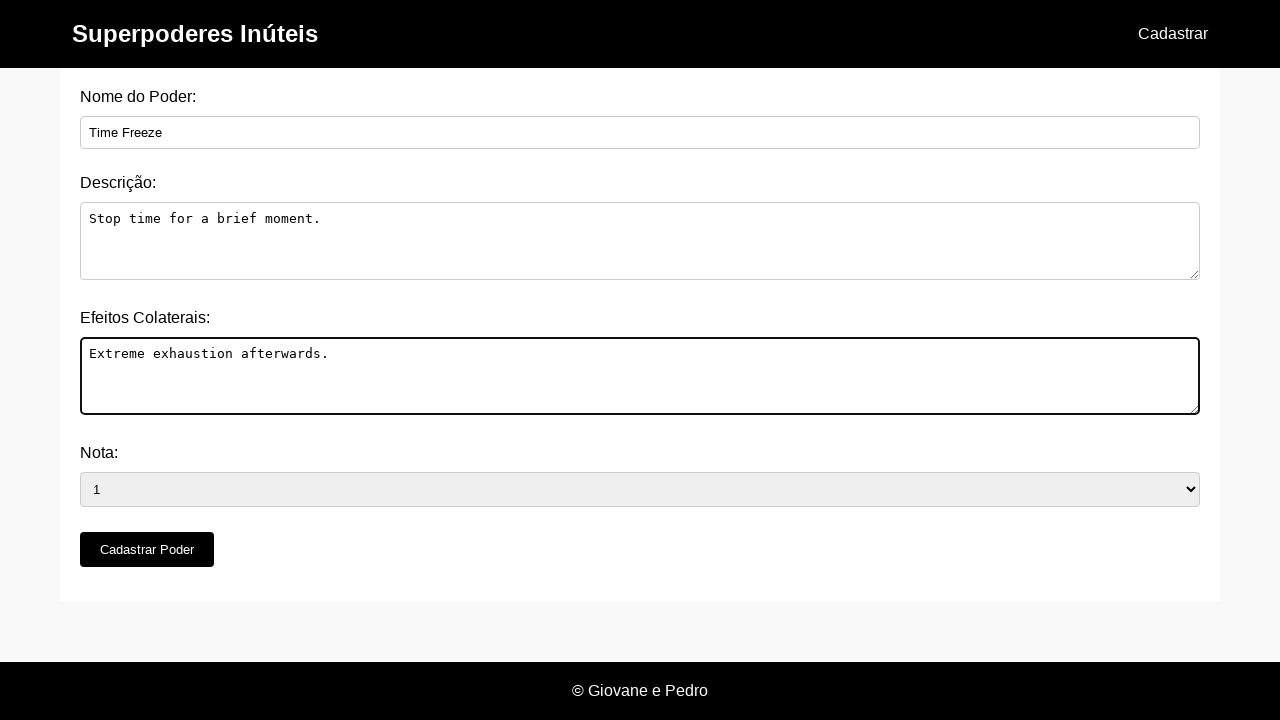

Selected rating '5' from dropdown on #nota
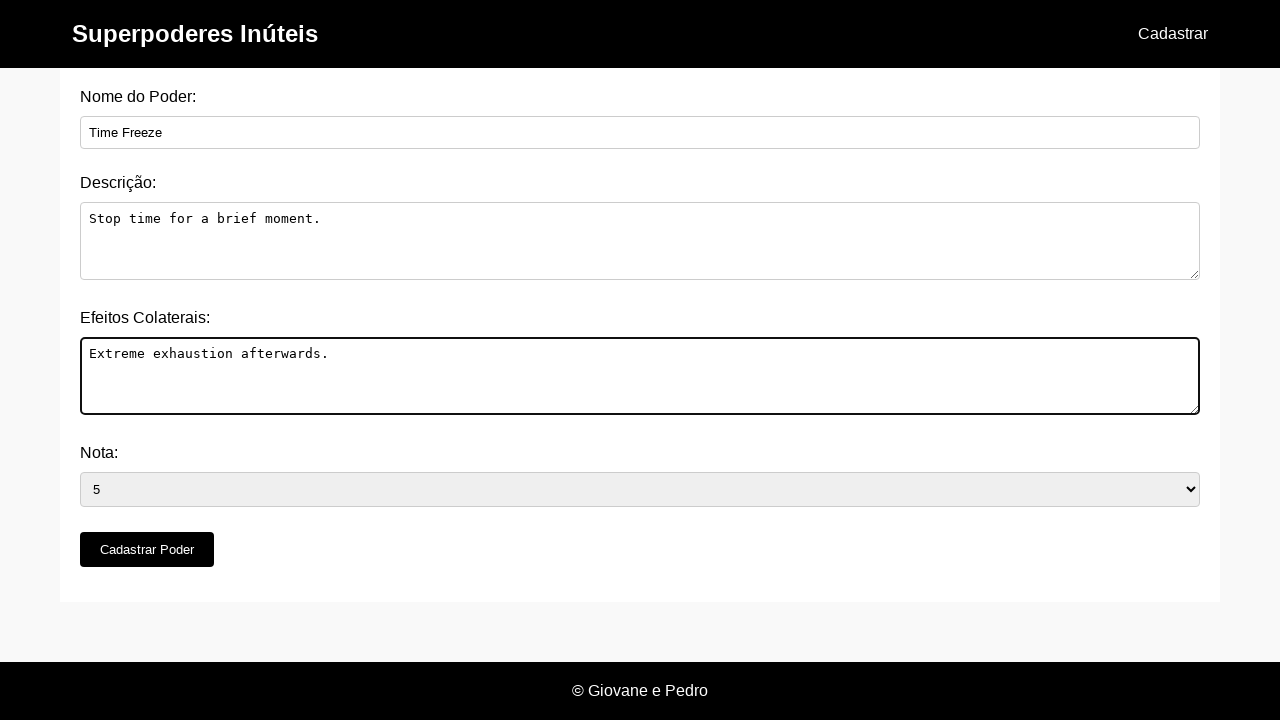

Clicked 'Cadastrar Poder' submit button to create the power at (147, 550) on button[type='submit']:has-text('Cadastrar Poder')
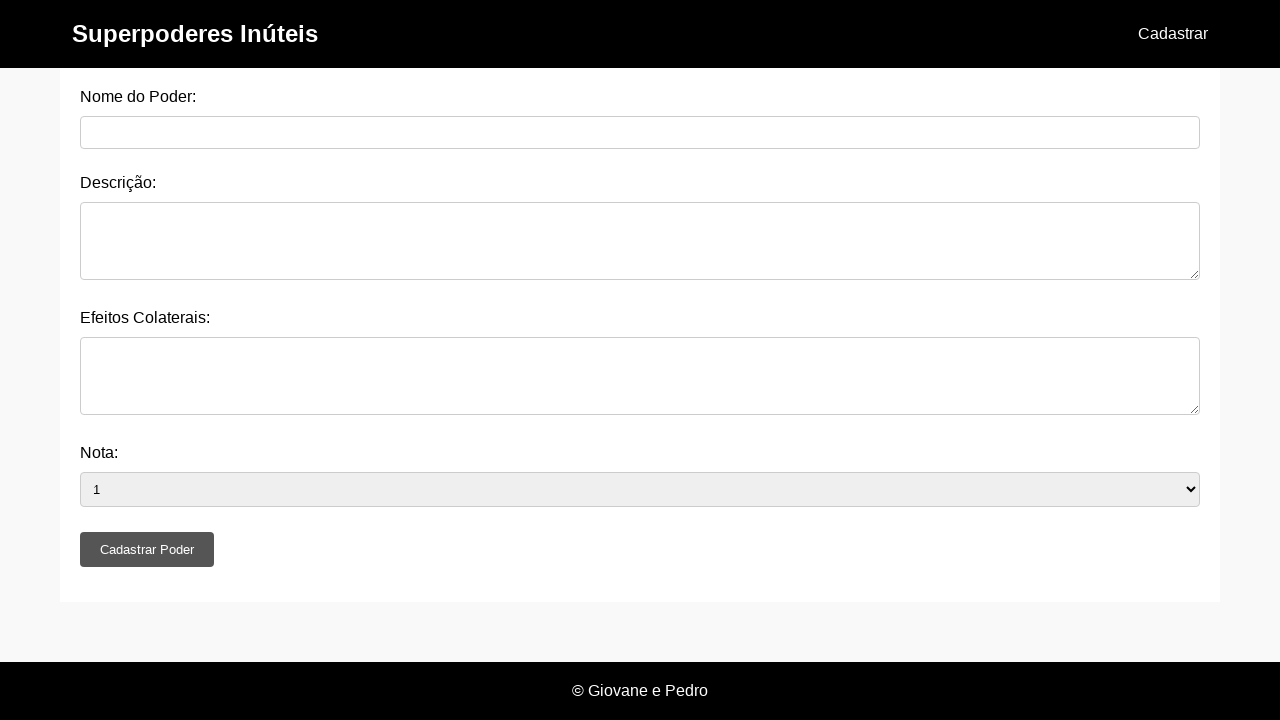

Navigated back to home page at https://site-tc1.vercel.app/
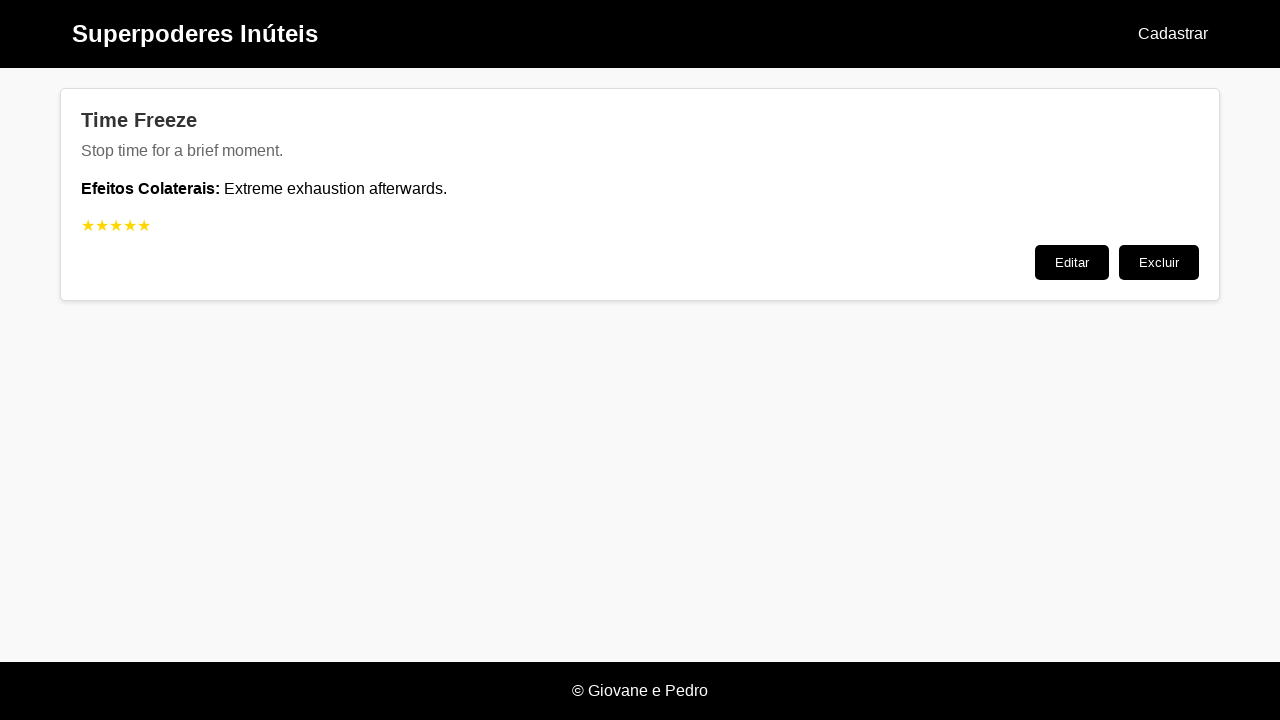

Powers list loaded on home page
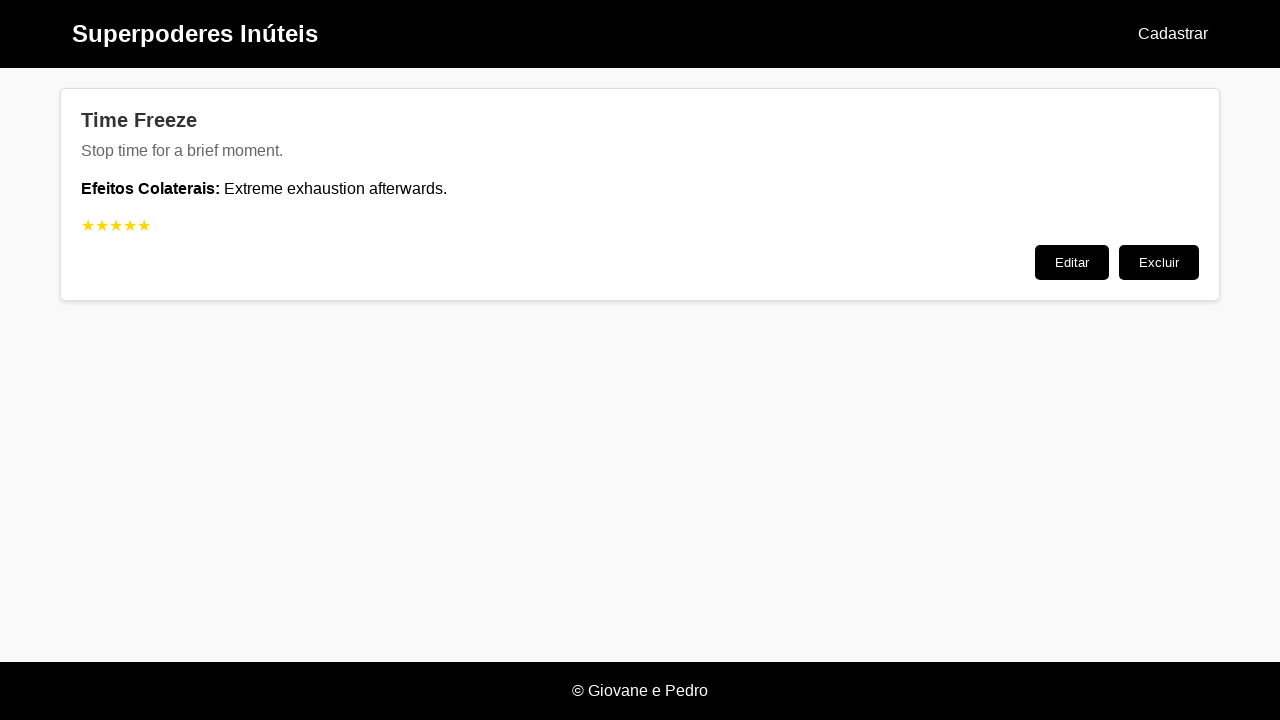

Clicked delete button for 'Time Freeze' power to remove it at (1159, 262) on .post:has-text('Time Freeze') >> button[data-action='delete']
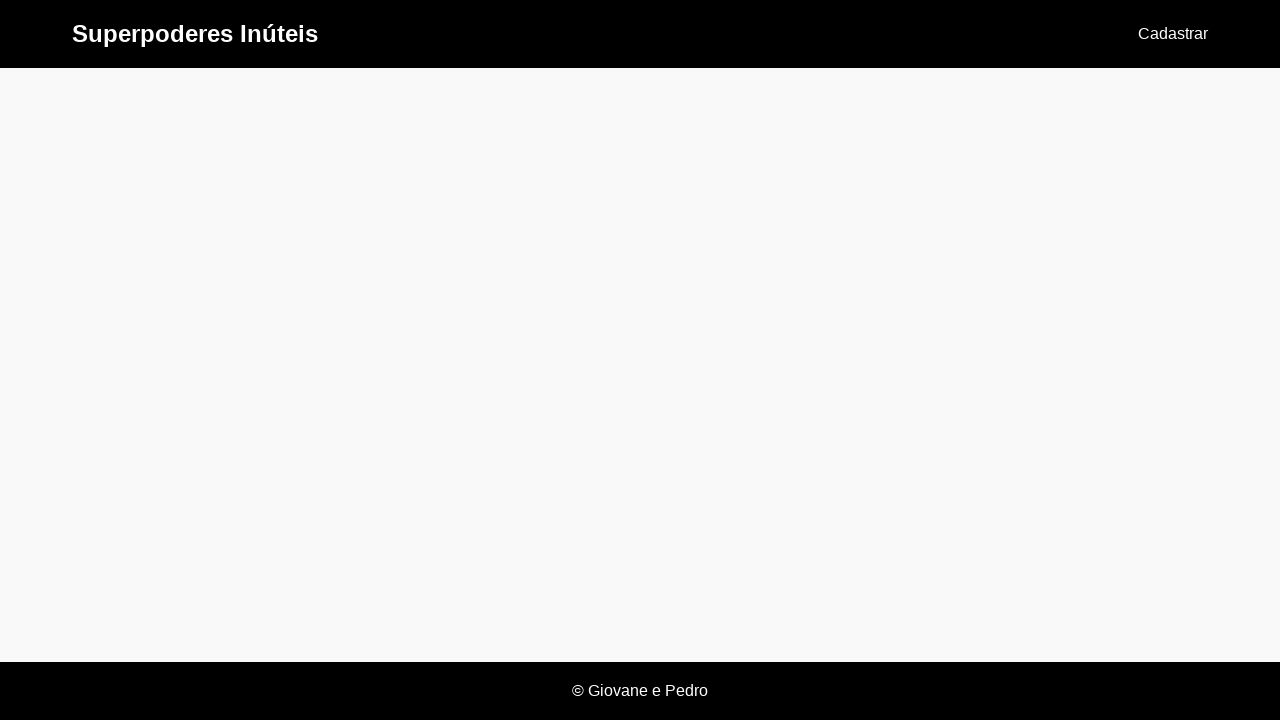

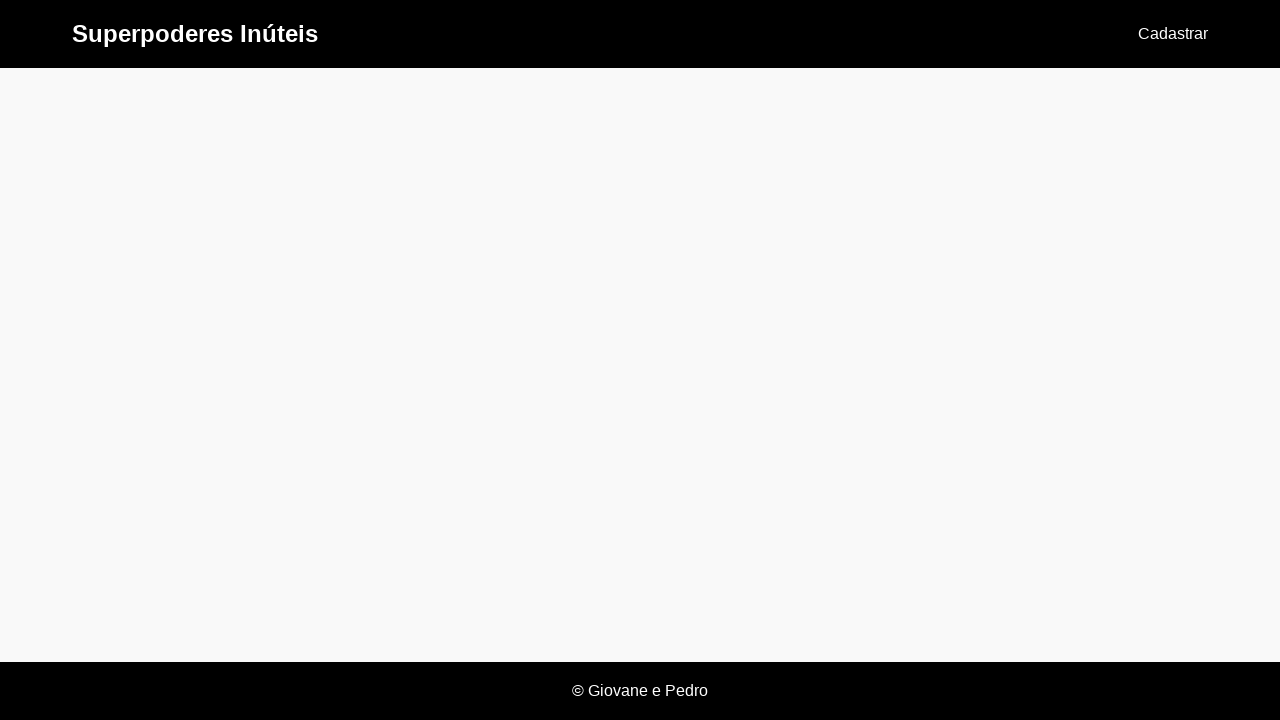